Tests the New Tab button functionality on DemoQA's Browser Windows page by navigating to the Alerts, Frame & Windows section and clicking the New Tab button

Starting URL: https://demoqa.com

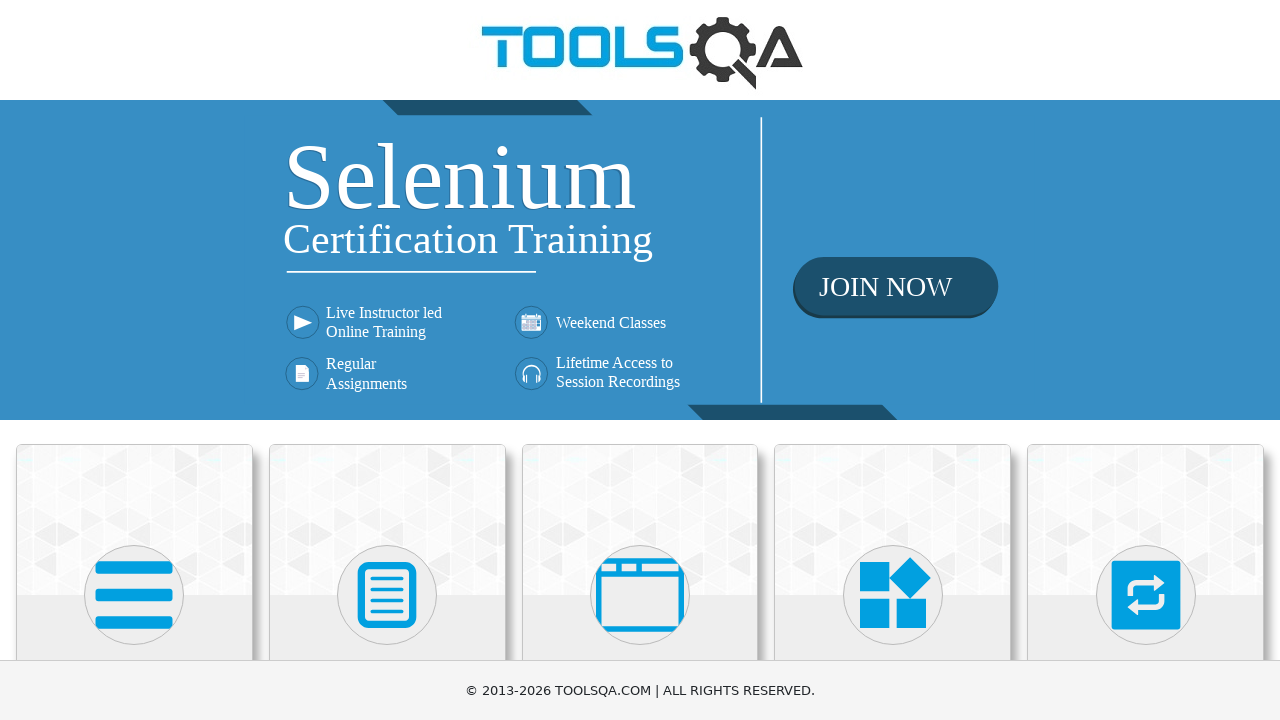

Clicked on 'Alerts, Frame & Windows' card on homepage at (640, 360) on div.card-body:has-text('Alerts, Frame & Windows')
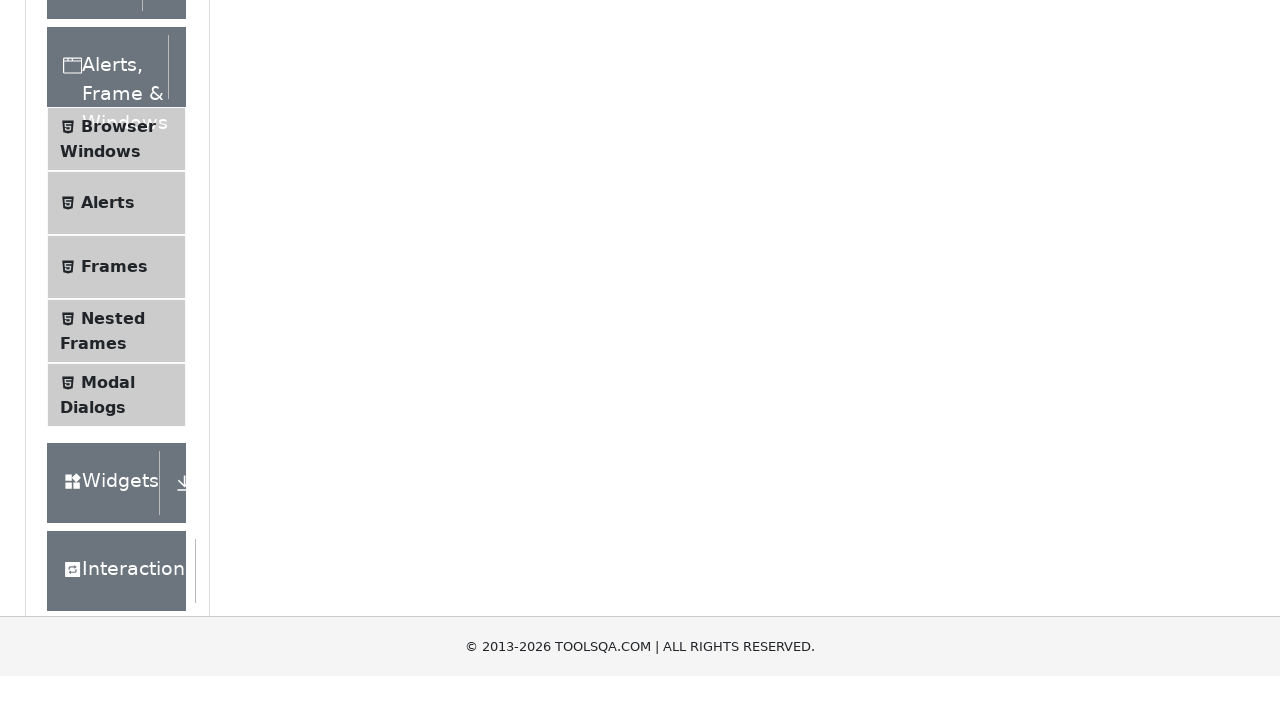

Selected 'Browser Windows' from the side panel at (118, 412) on span.text:has-text('Browser Windows')
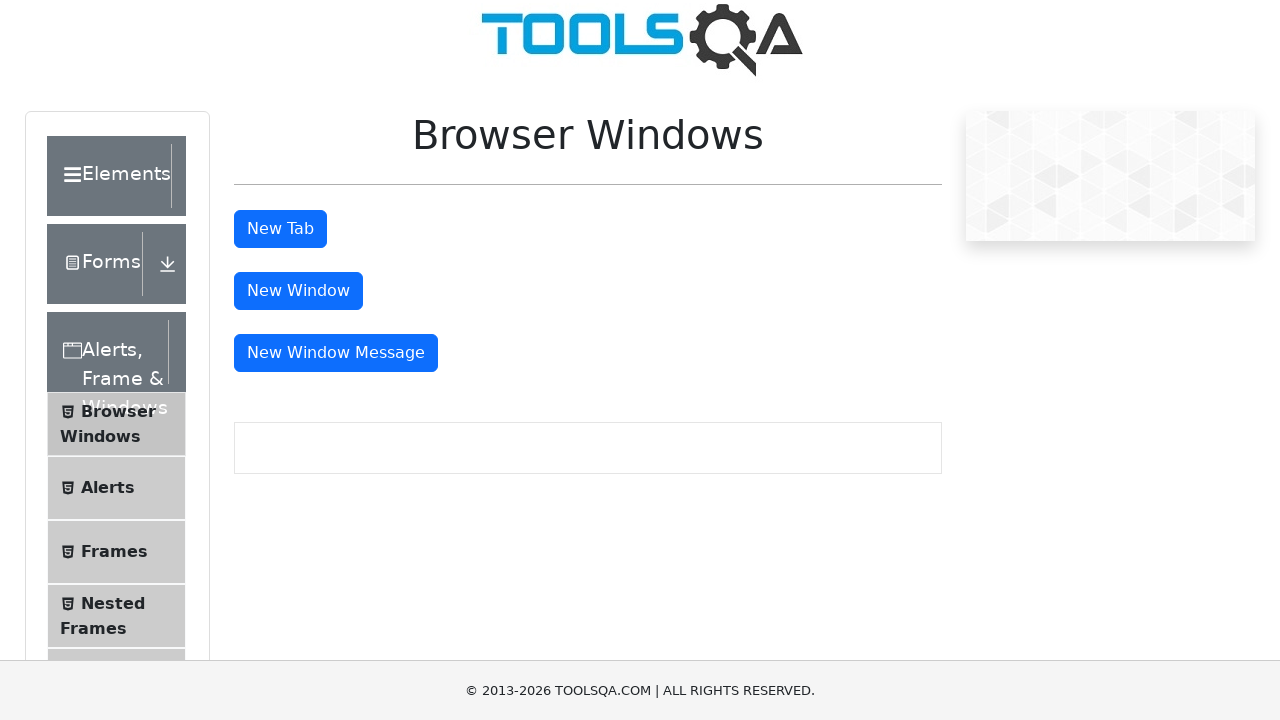

Browser Windows page loaded and New Tab button is visible
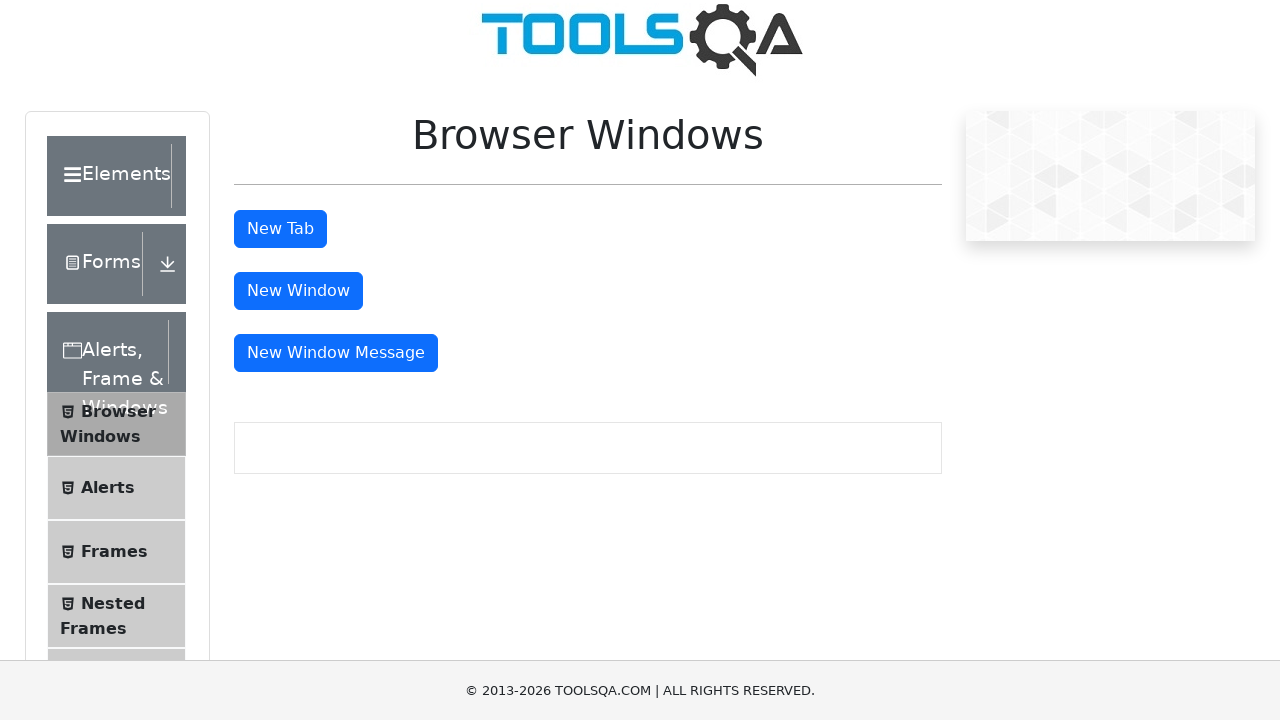

Clicked the New Tab button at (280, 229) on #tabButton
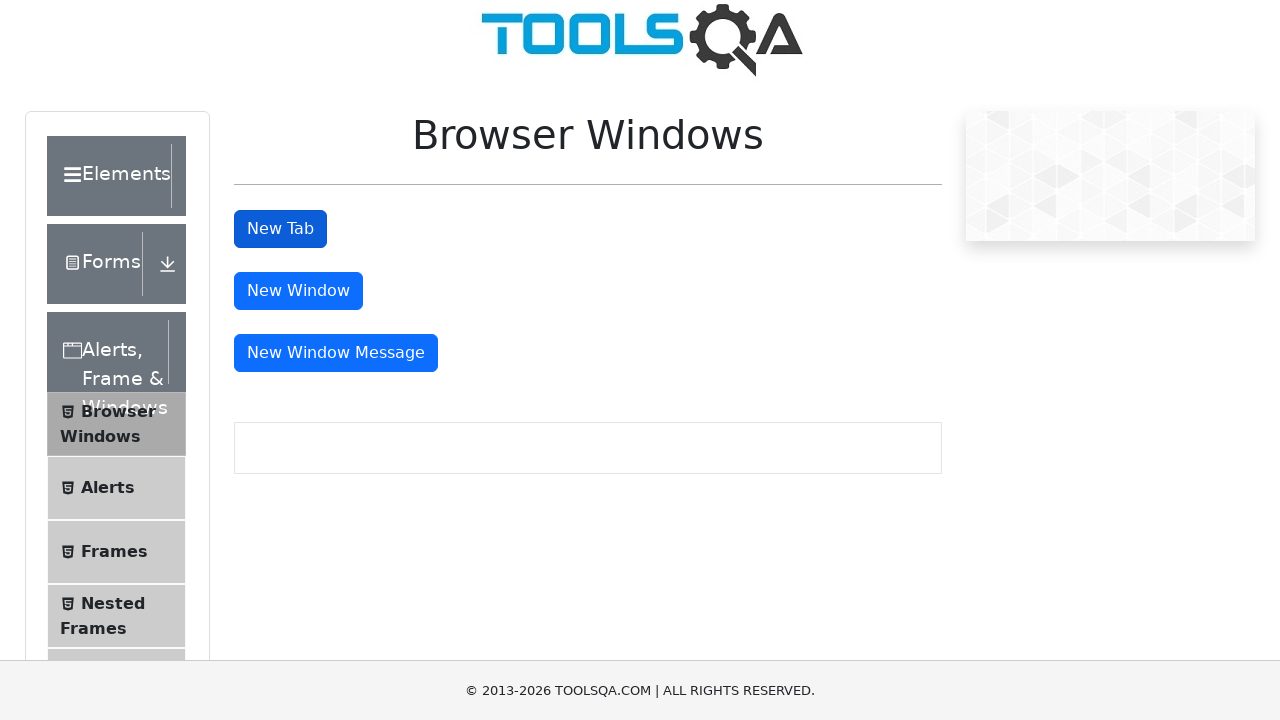

New tab opened after clicking New Tab button at (280, 229) on #tabButton
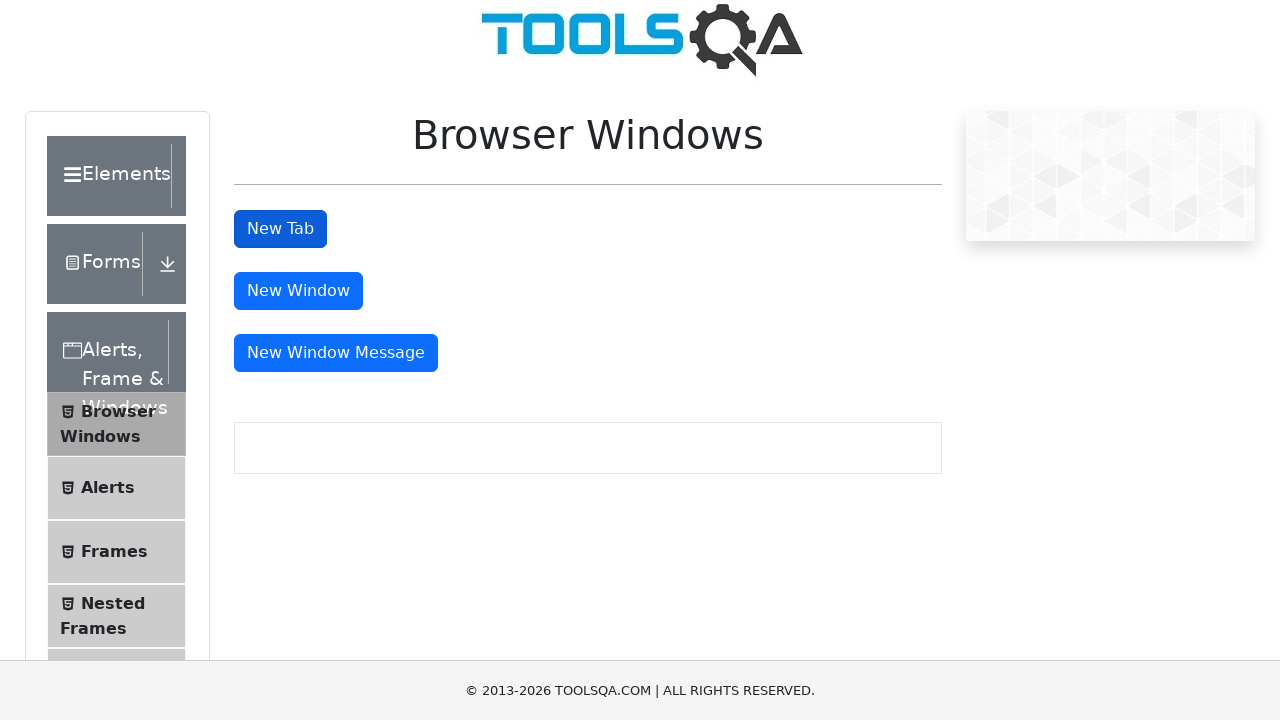

New tab page finished loading
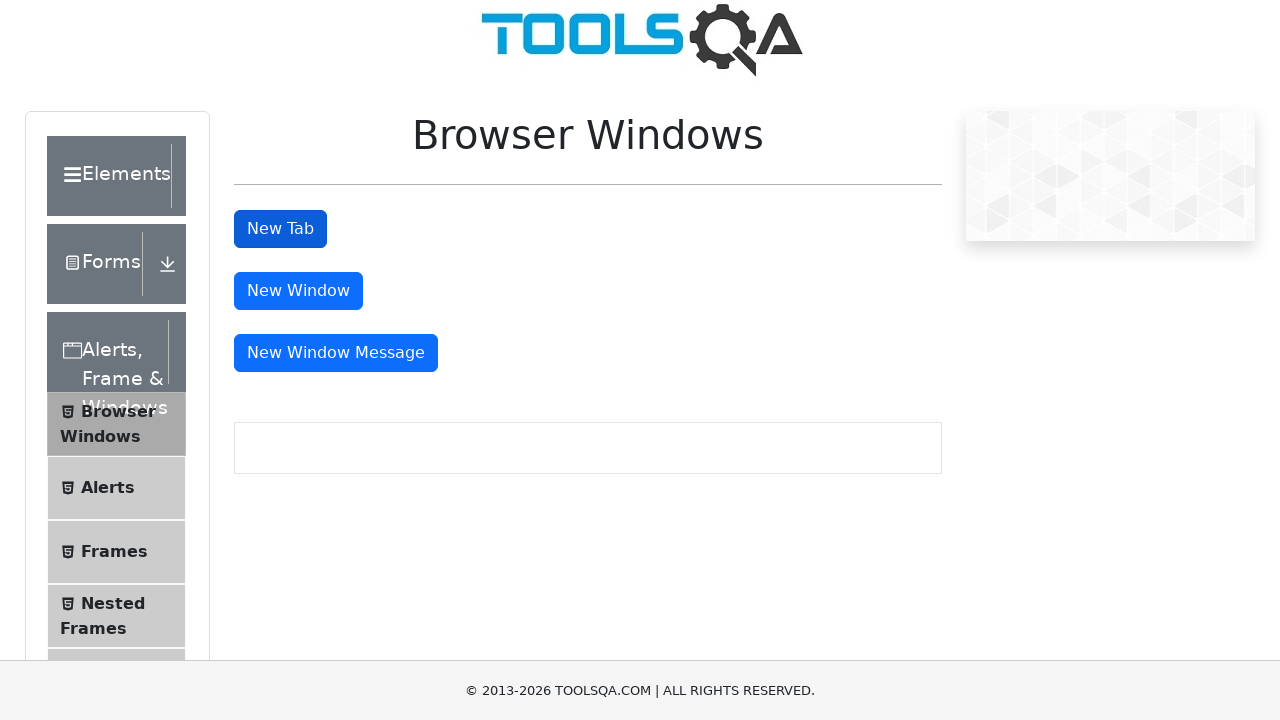

Sample page text verified in new tab
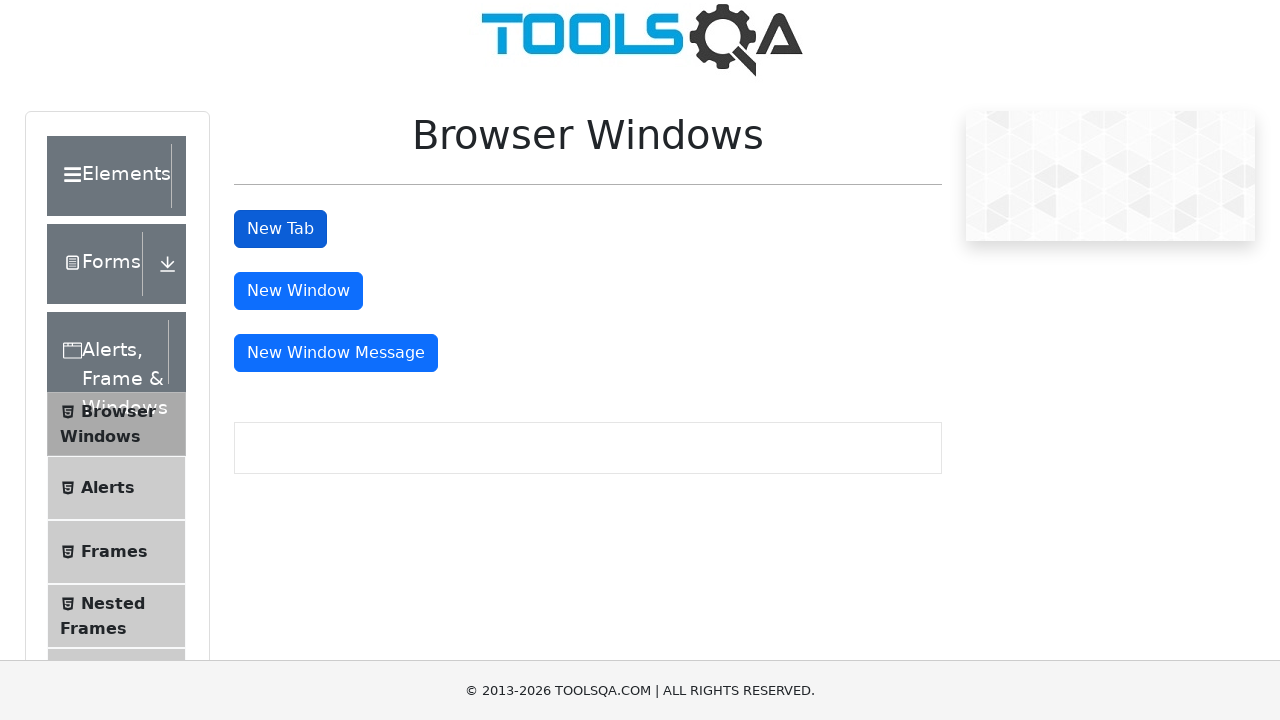

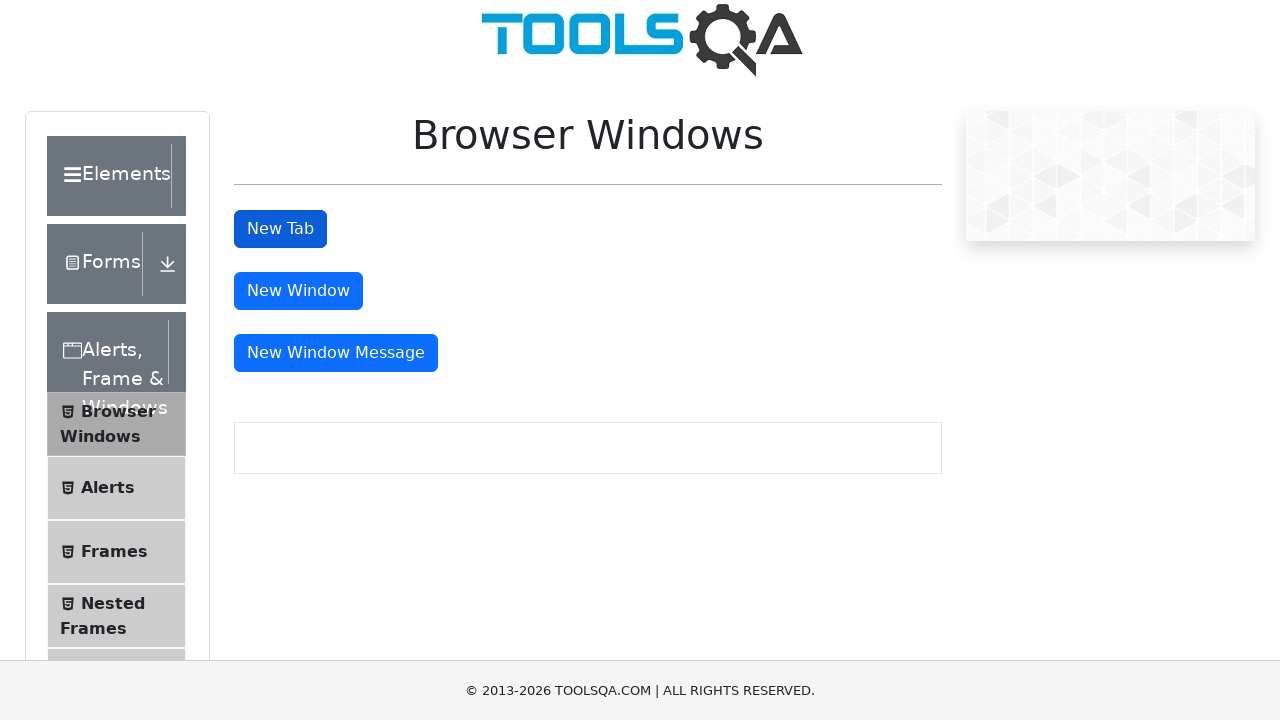